Tests multi-tab handling by opening a new tab, navigating to a different URL in the new tab, and switching back to the parent tab.

Starting URL: https://rahulshettyacademy.com/angularpractice/

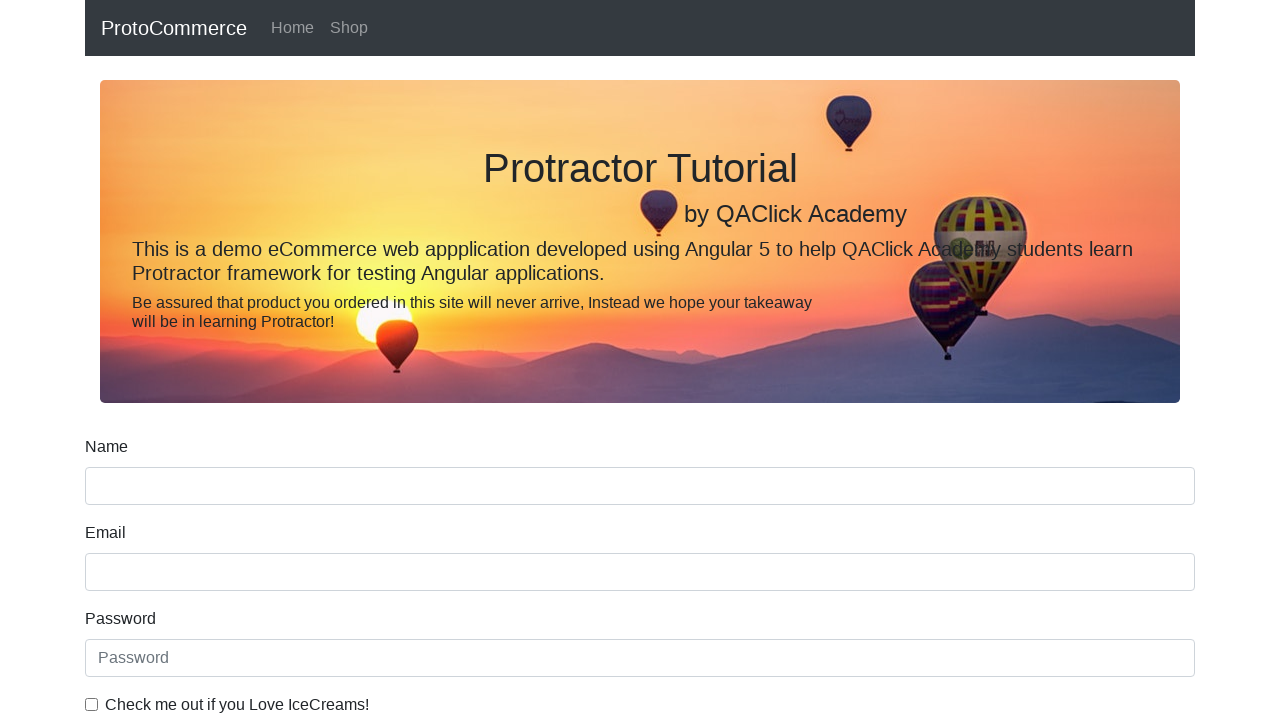

Opened a new tab in the browser context
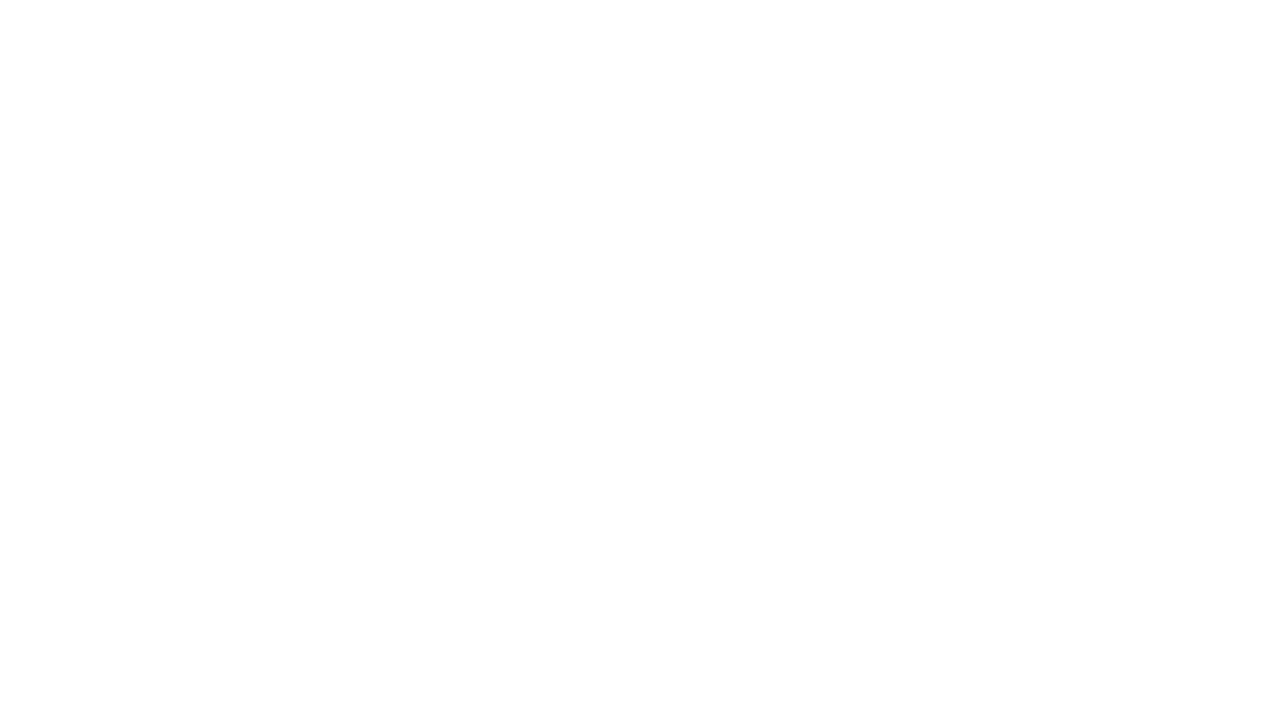

Navigated new tab to https://rahulshettyacademy.com
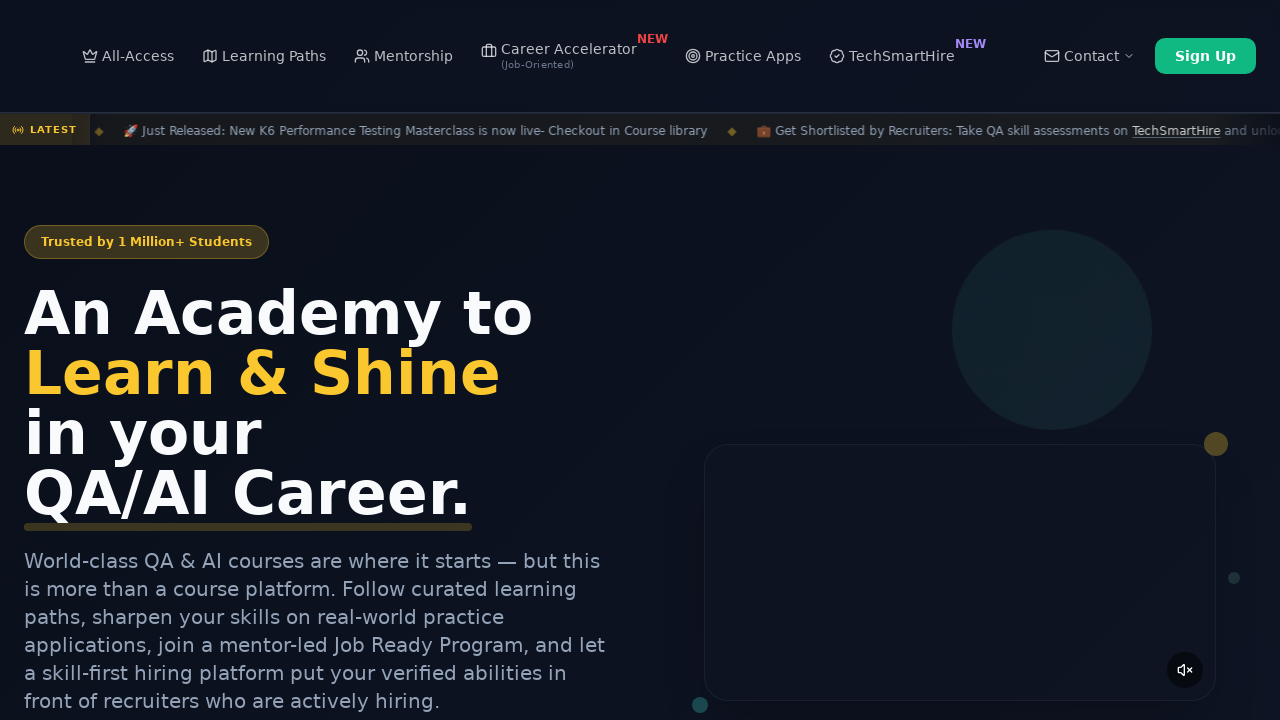

New page DOM content loaded
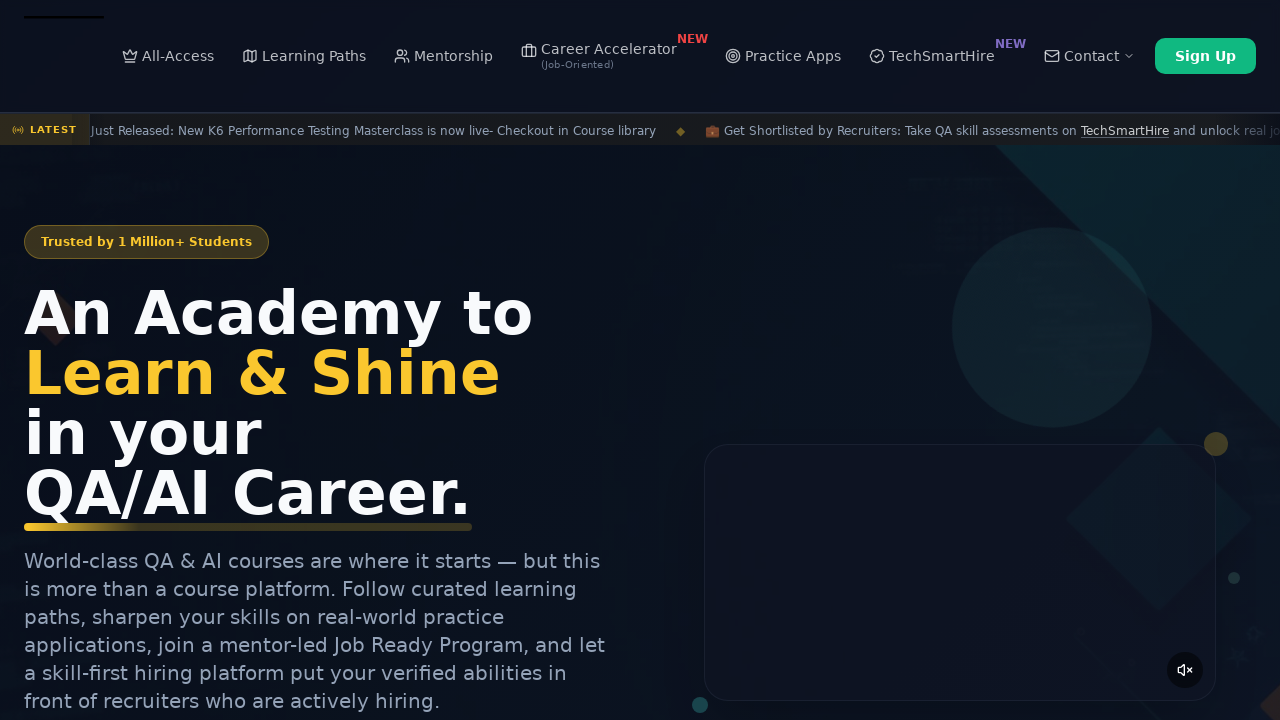

Switched back to original tab
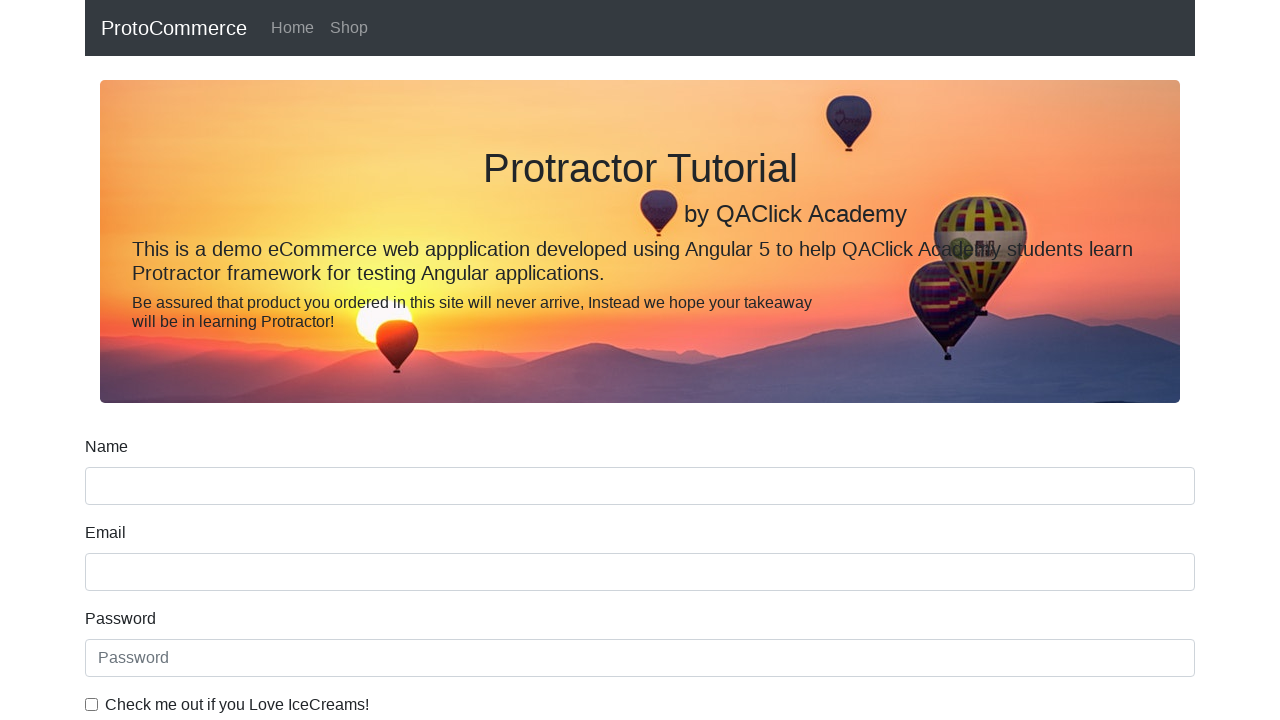

Closed the new tab
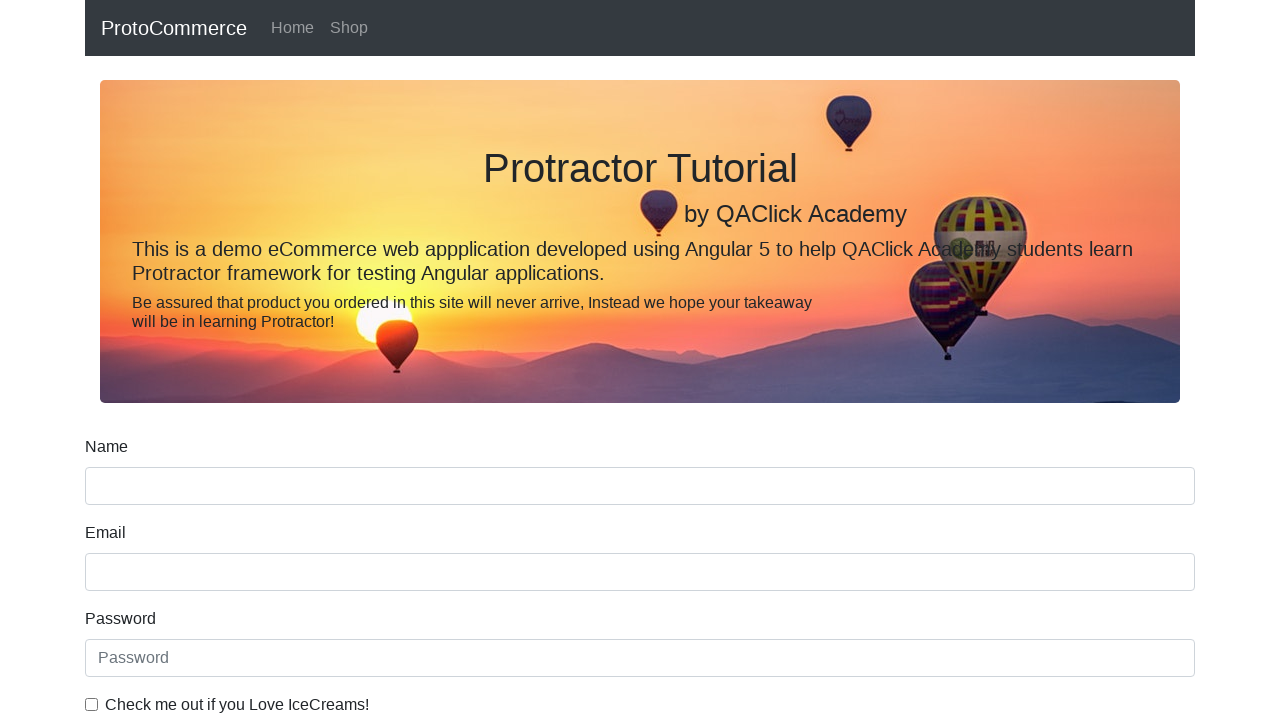

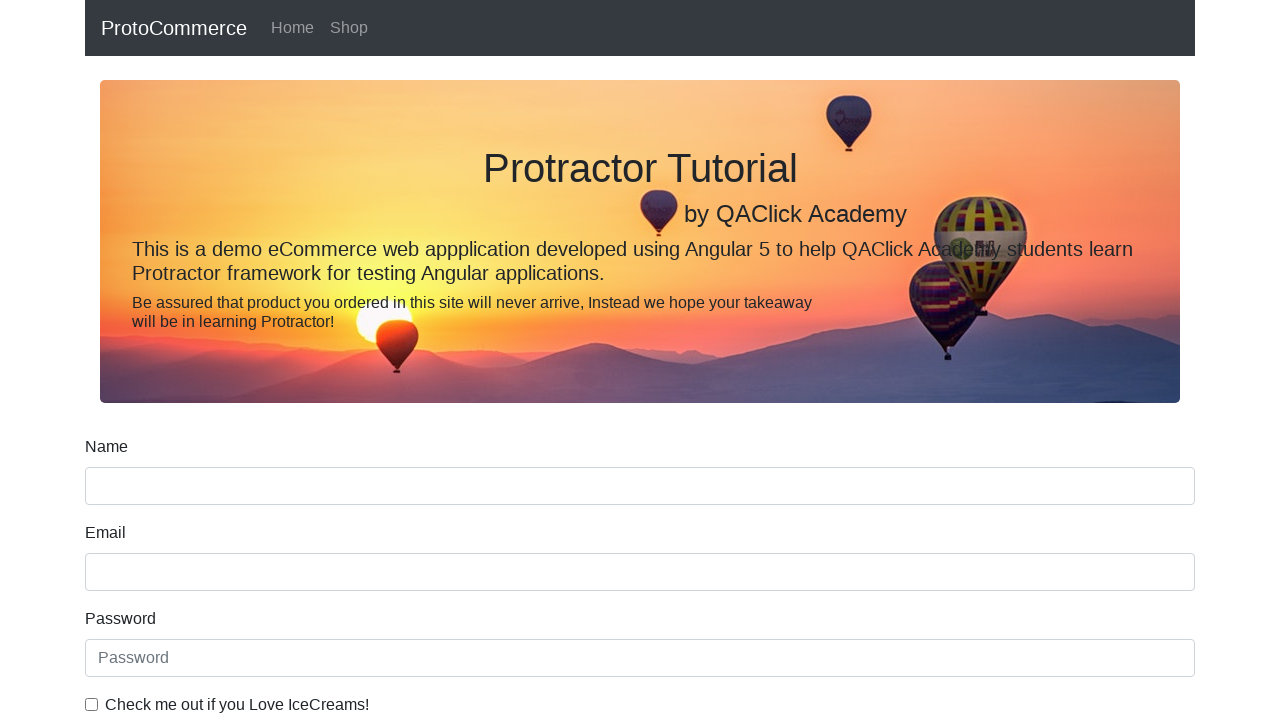